Tests drag and drop functionality by dragging an image element from one container to another, then refreshes the page to reset

Starting URL: https://grotechminds.com/drag-and-drop/

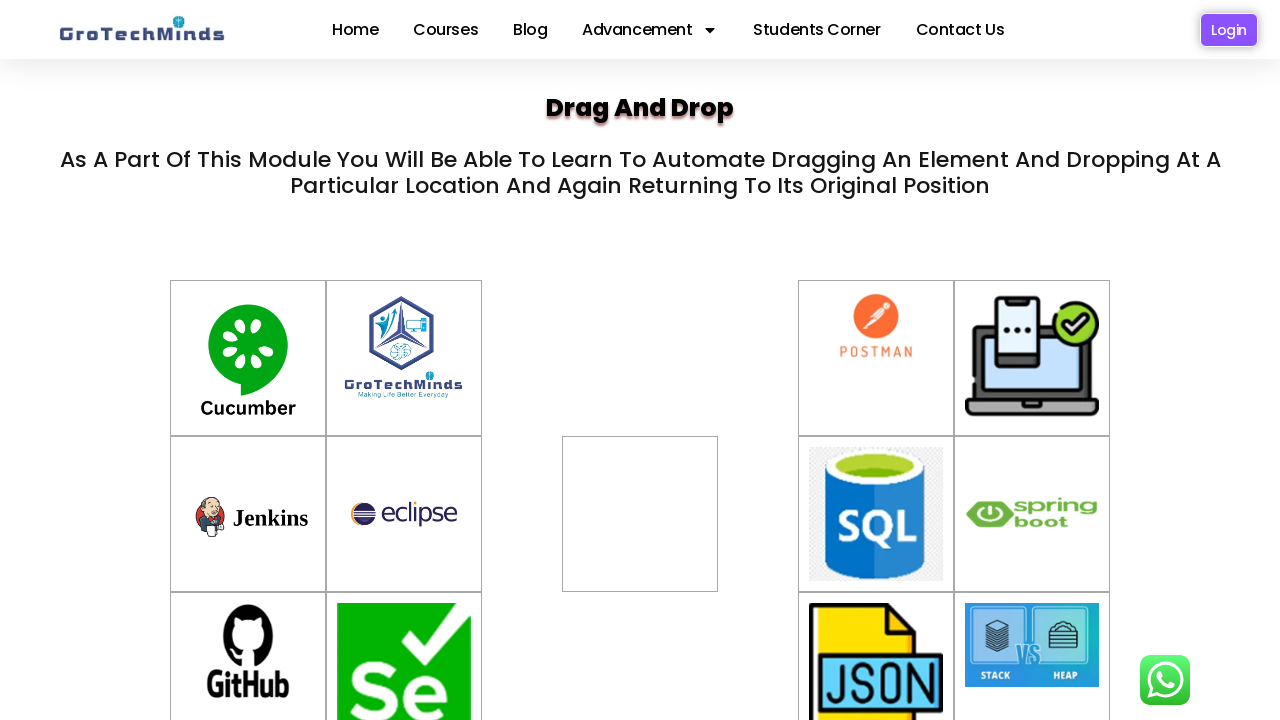

Located source image element in container-6
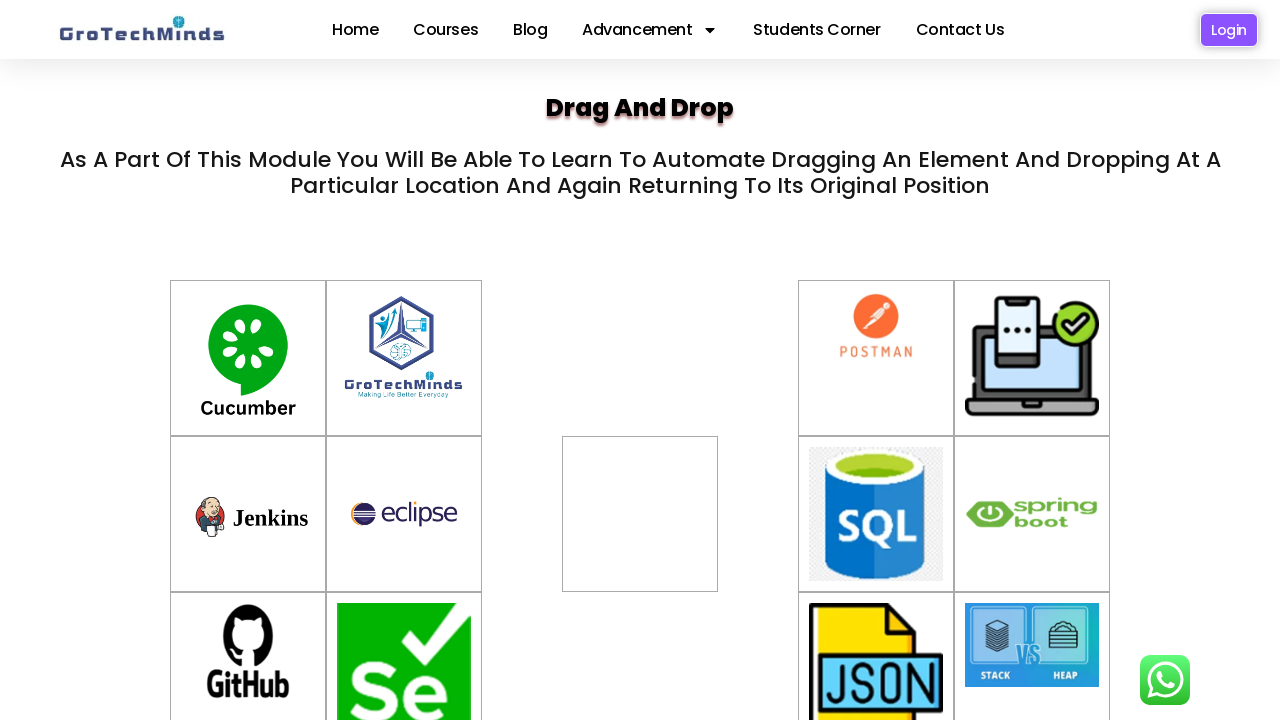

Located target drop zone div2
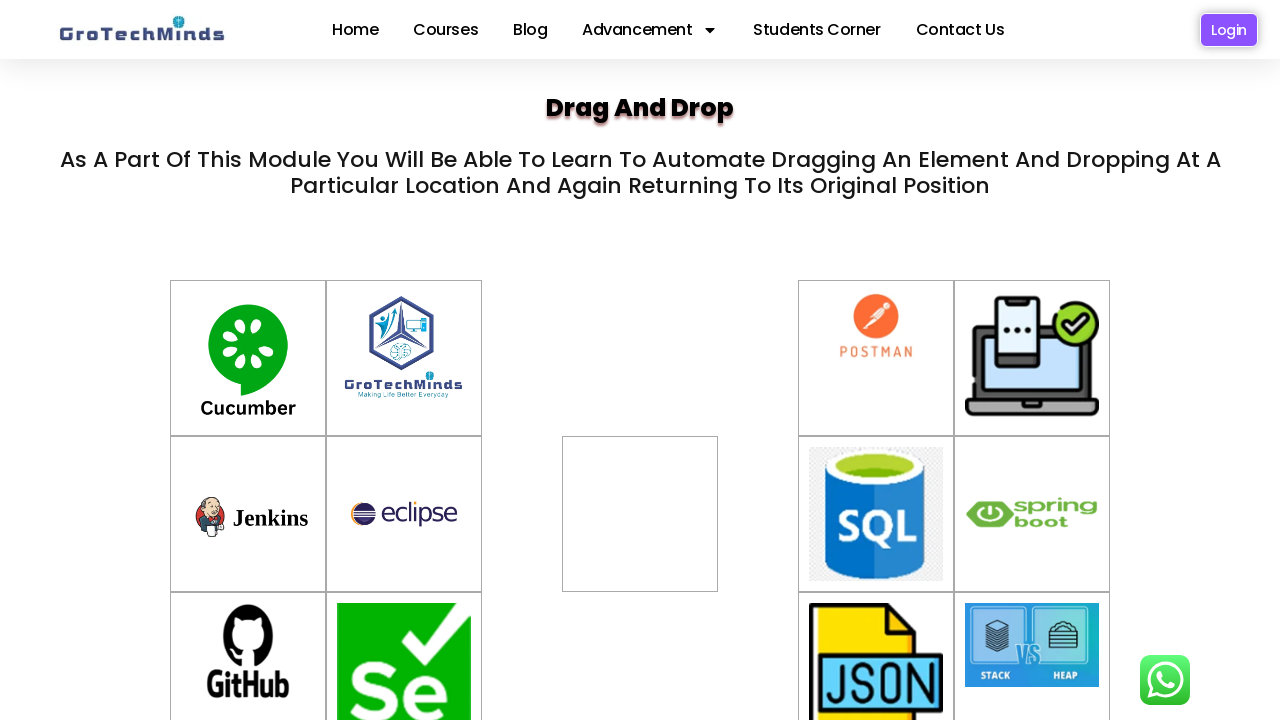

Dragged image element from container-6 to div2 at (640, 514)
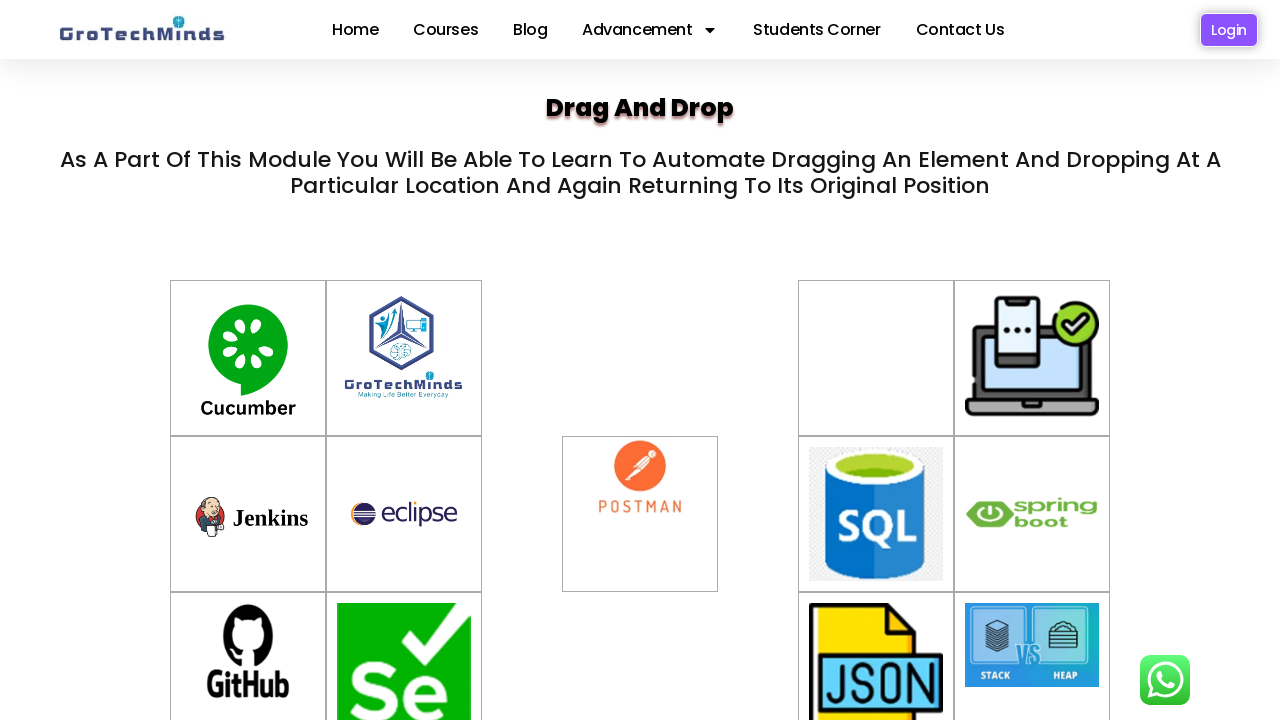

Refreshed page to reset drag and drop elements
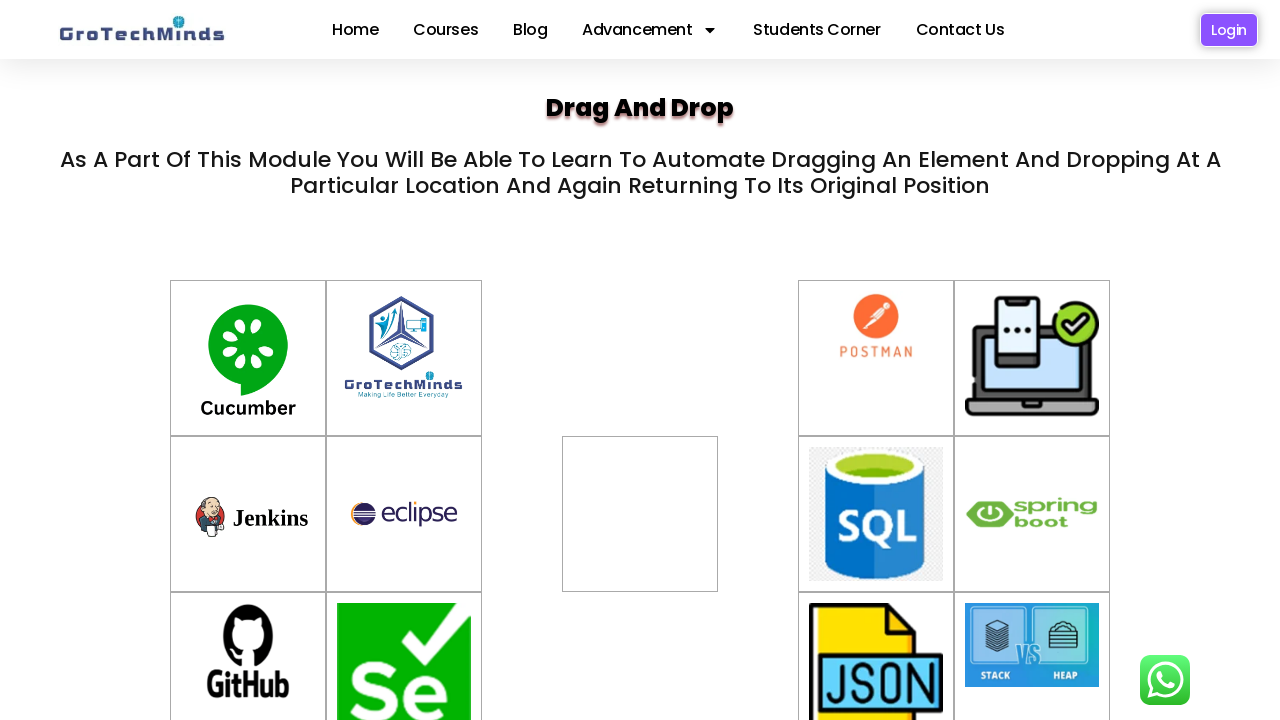

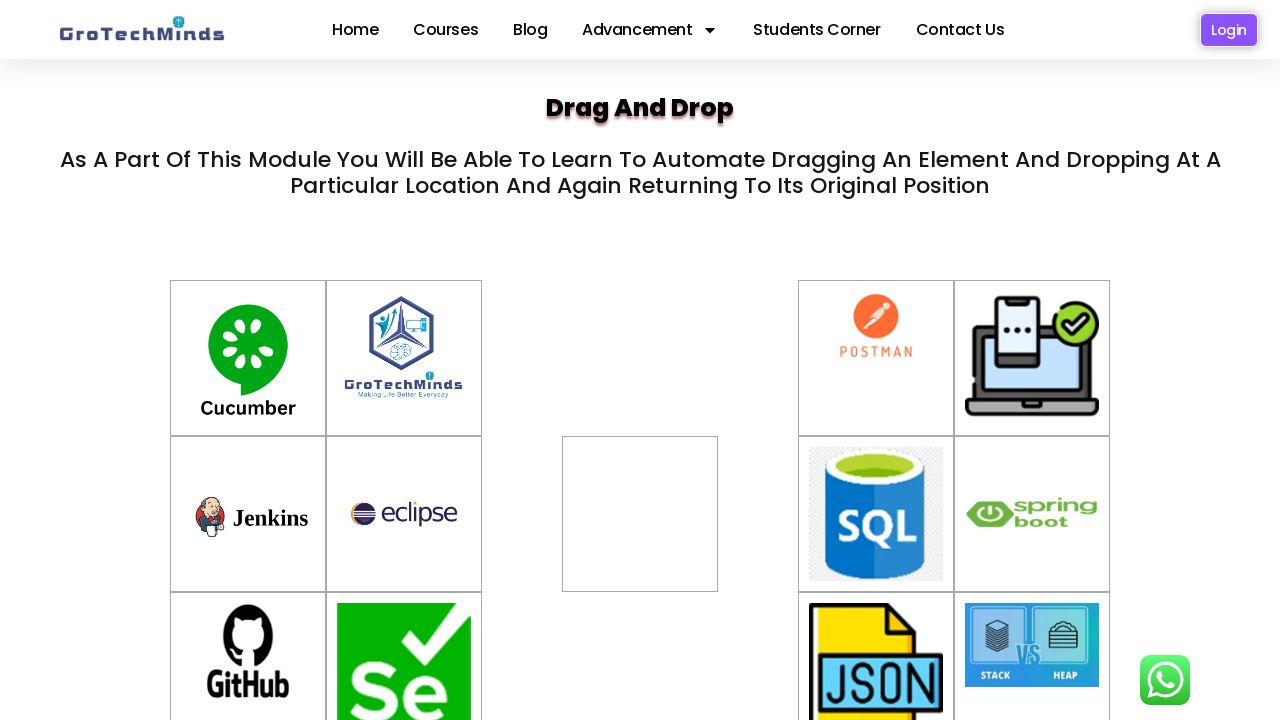